Navigates to Rediff homepage and clicks on the "Create Account" link to access the account creation page

Starting URL: https://rediff.com

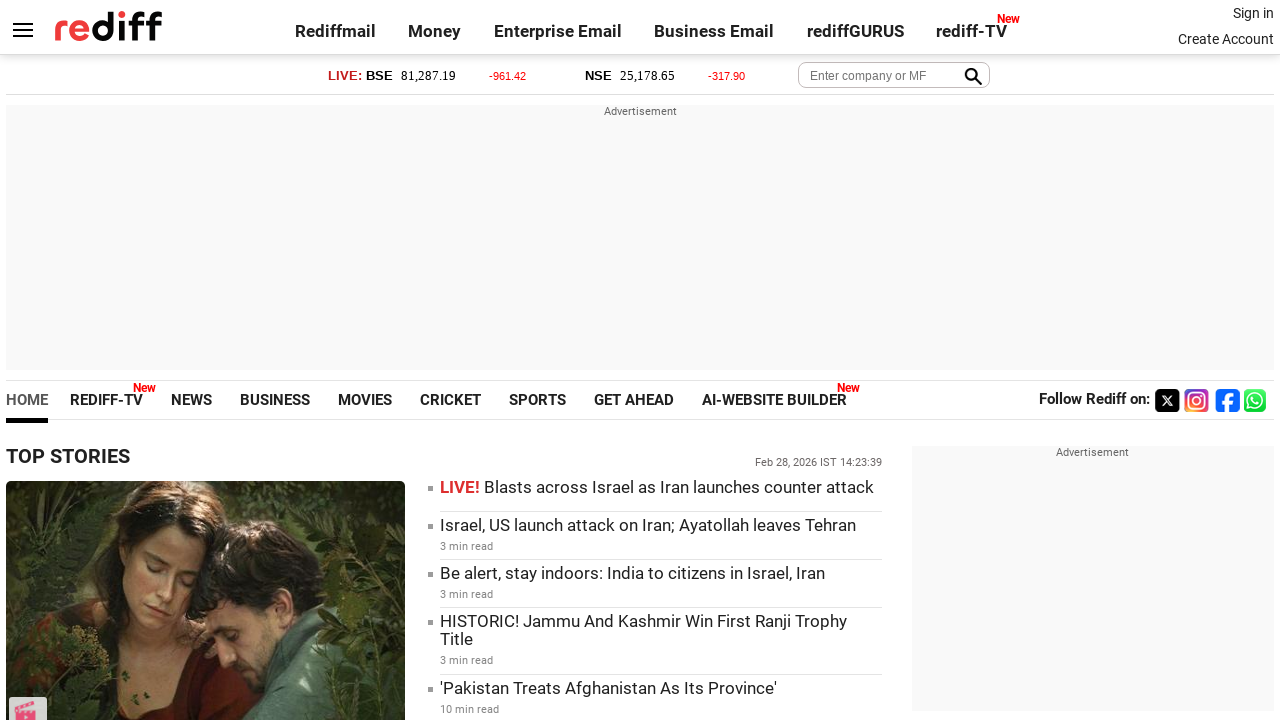

Navigated to Rediff homepage
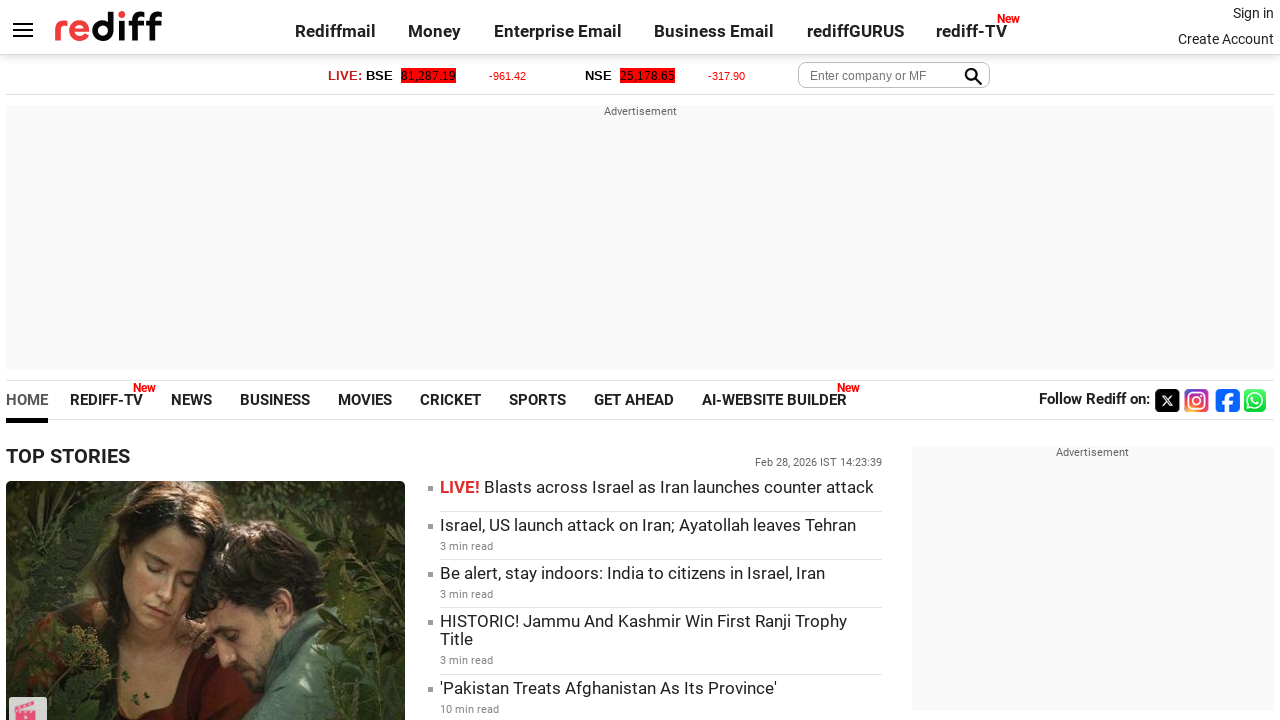

Clicked on 'Create Rediffmail Account' link at (1226, 39) on a[title='Create Rediffmail Account']
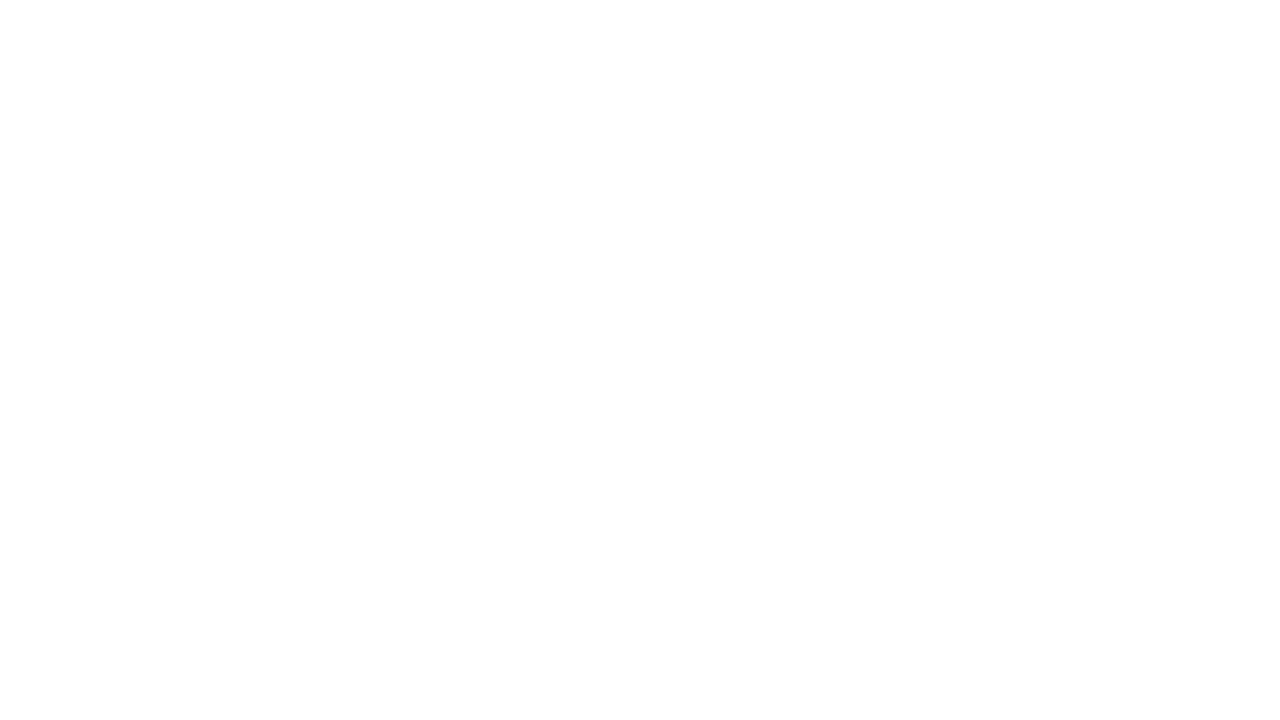

Account creation page loaded
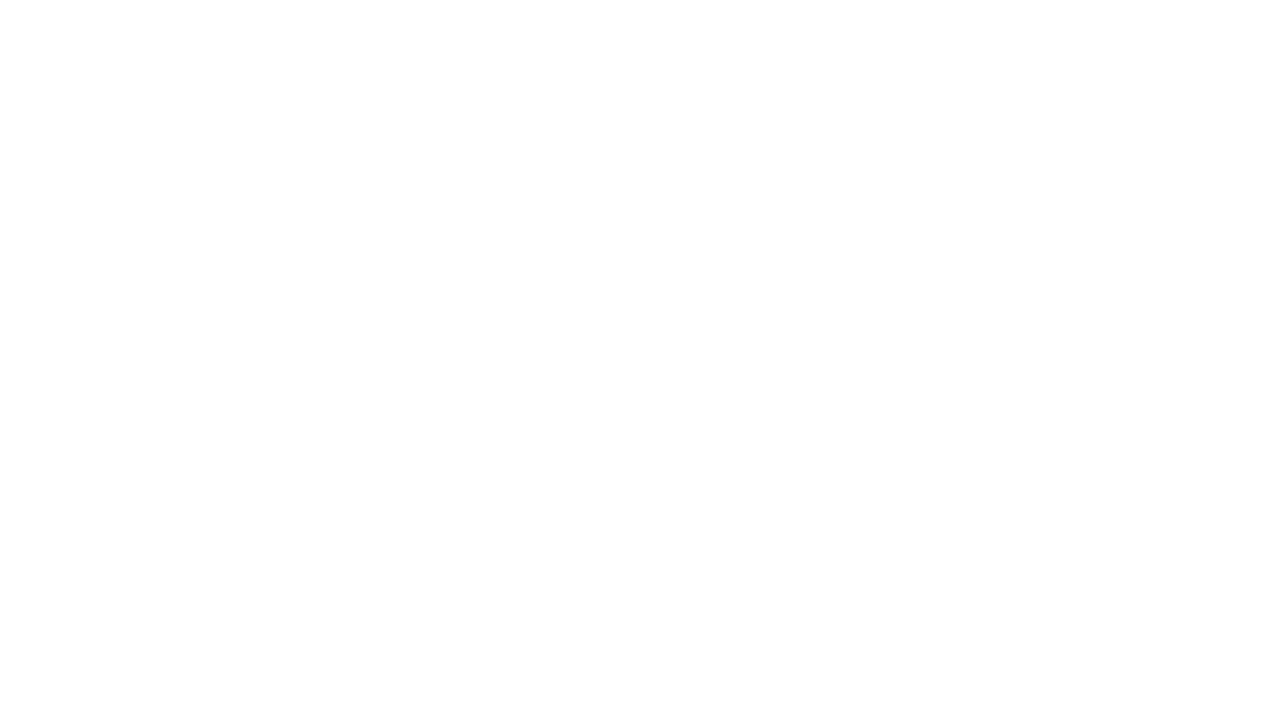

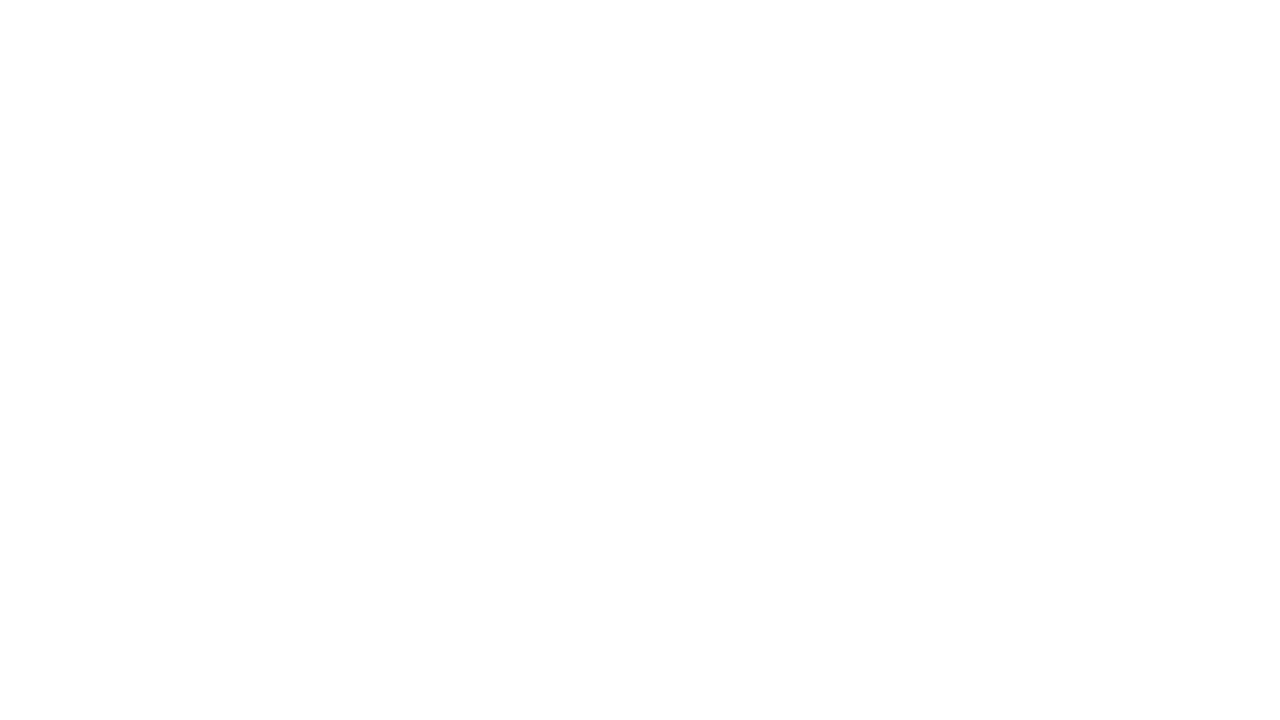